Tests SVG animation by clicking an SVG rectangle element.

Starting URL: https://seleniumbase.io/demo_page

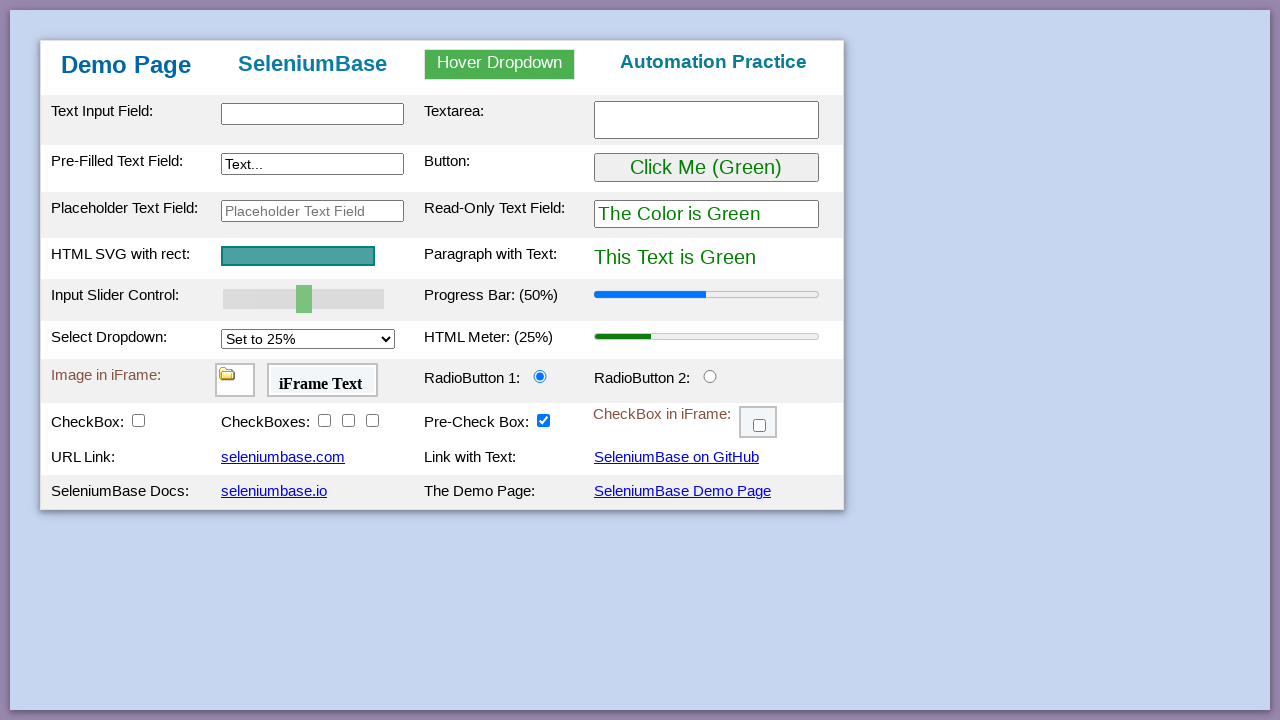

Waited for demo page to load - table body element found
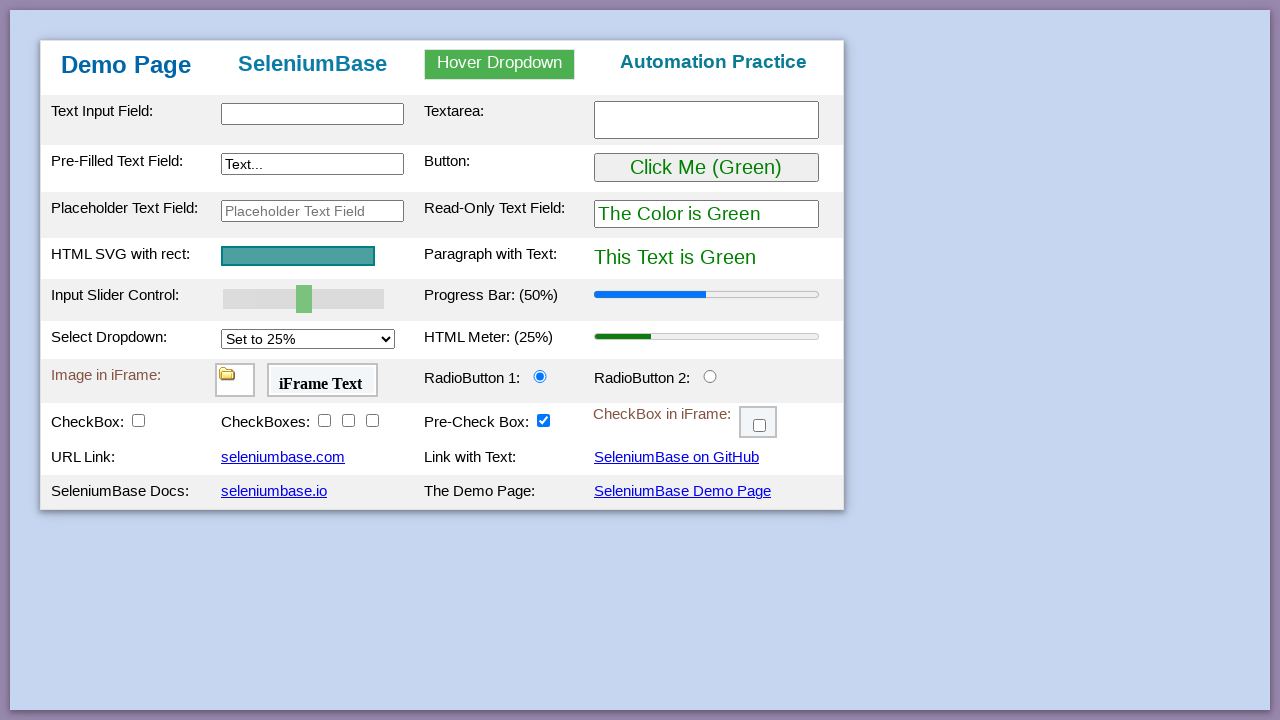

Clicked SVG rectangle element to trigger animation at (298, 256) on #svgRect
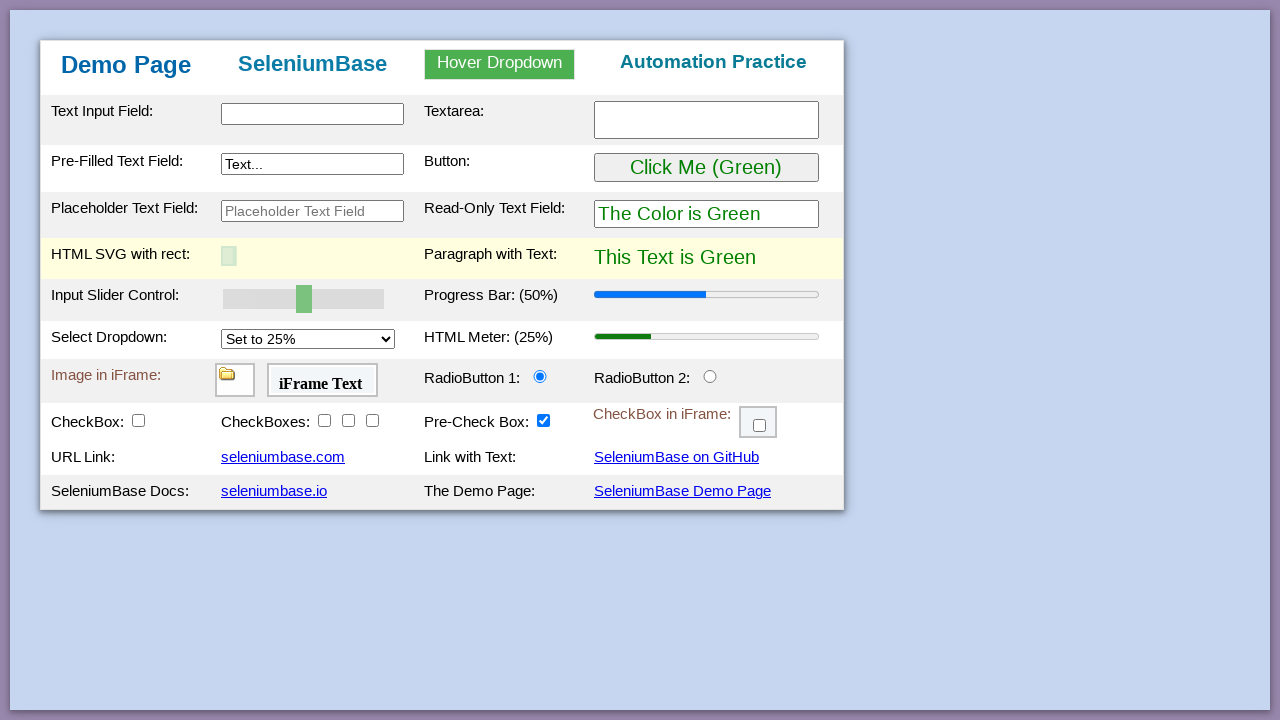

SVG animation completed - rectangle width changed to 154
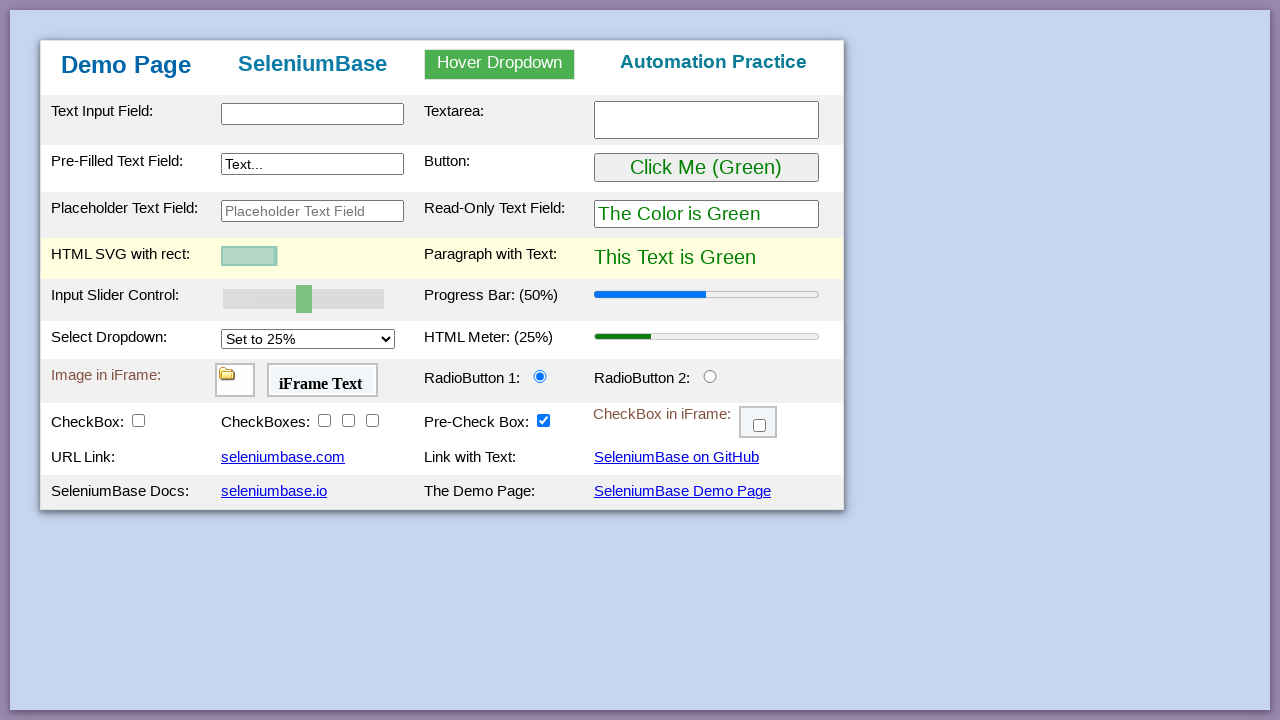

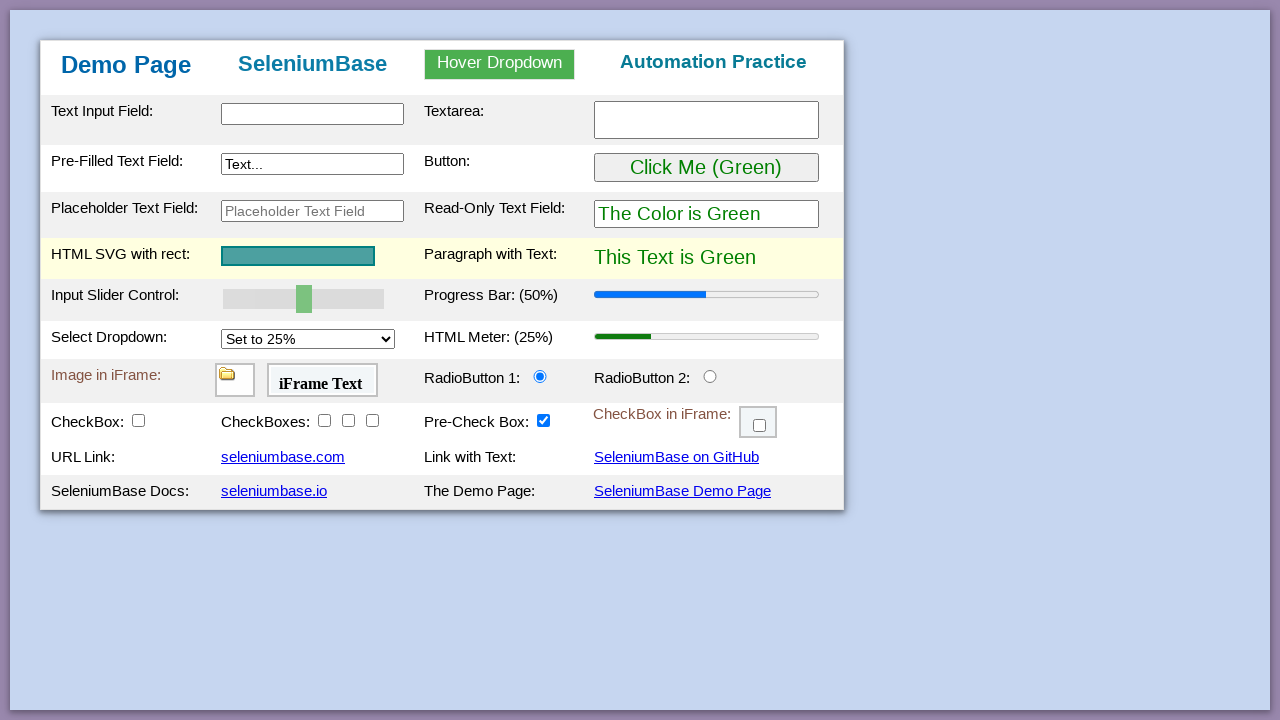